Tests that entered text is trimmed when editing a todo item

Starting URL: https://demo.playwright.dev/todomvc

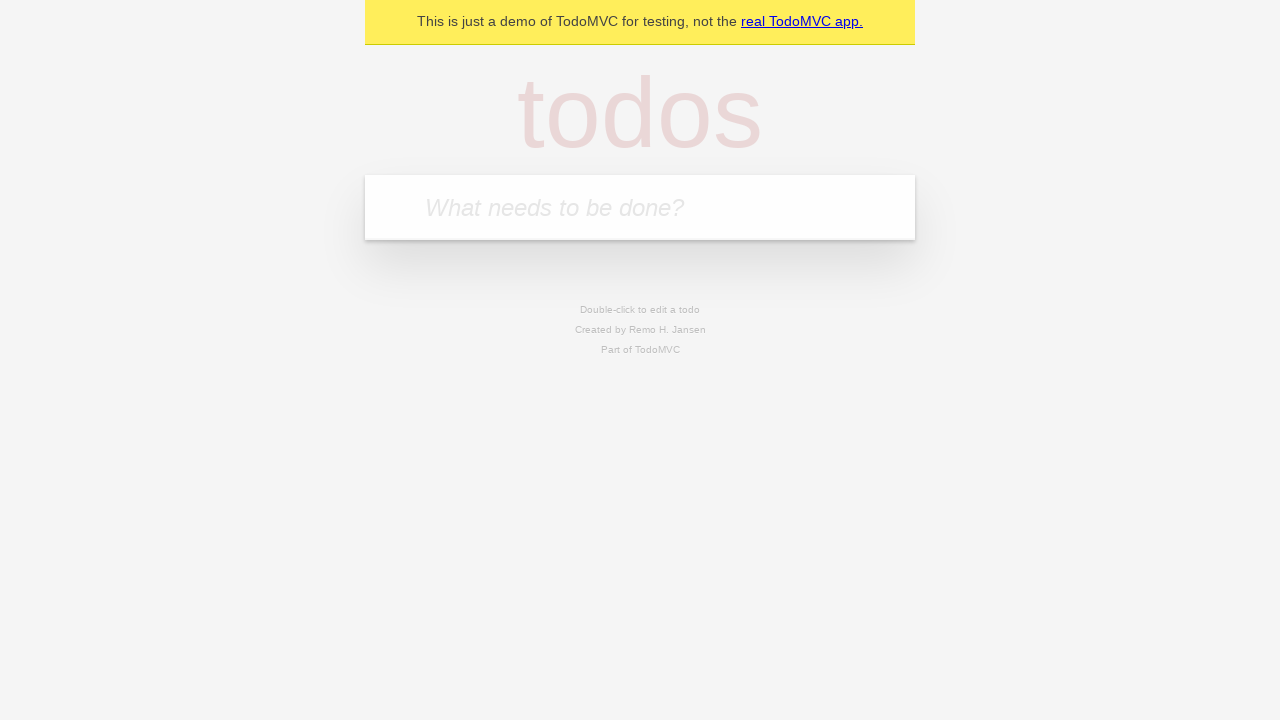

Filled todo input with 'buy some cheese' on internal:attr=[placeholder="What needs to be done?"i]
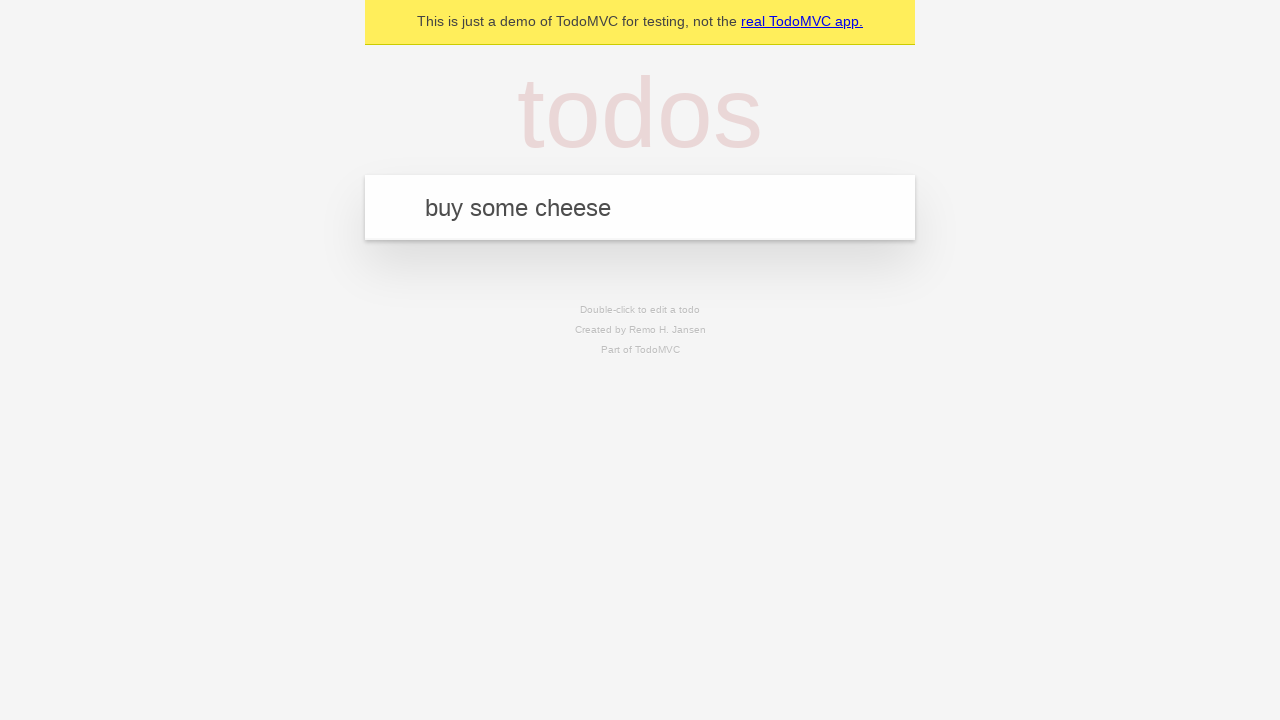

Pressed Enter to create todo 'buy some cheese' on internal:attr=[placeholder="What needs to be done?"i]
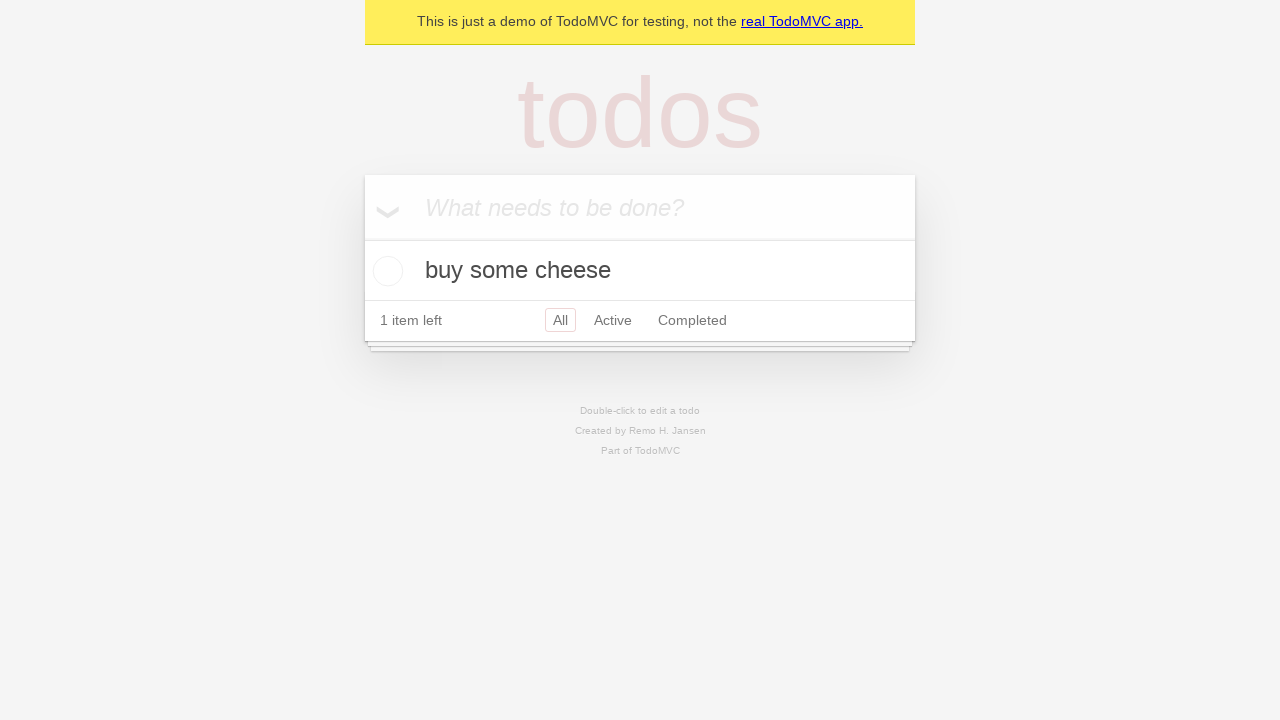

Filled todo input with 'feed the cat' on internal:attr=[placeholder="What needs to be done?"i]
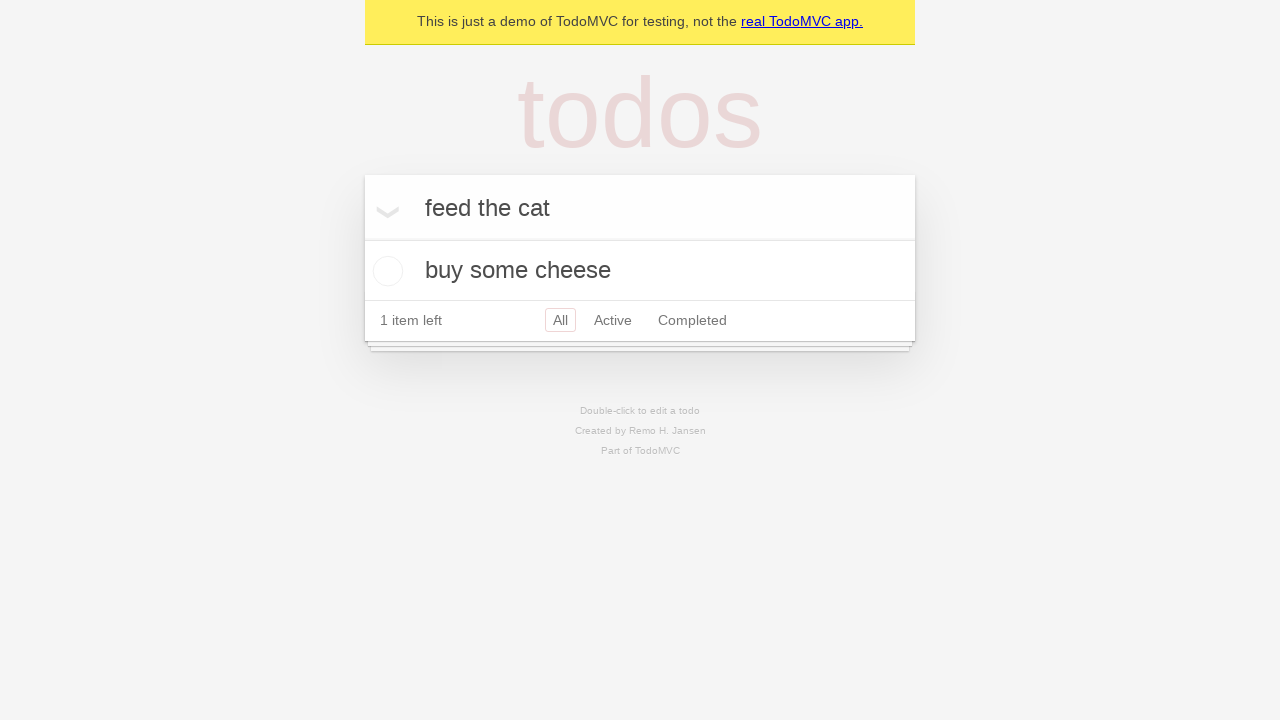

Pressed Enter to create todo 'feed the cat' on internal:attr=[placeholder="What needs to be done?"i]
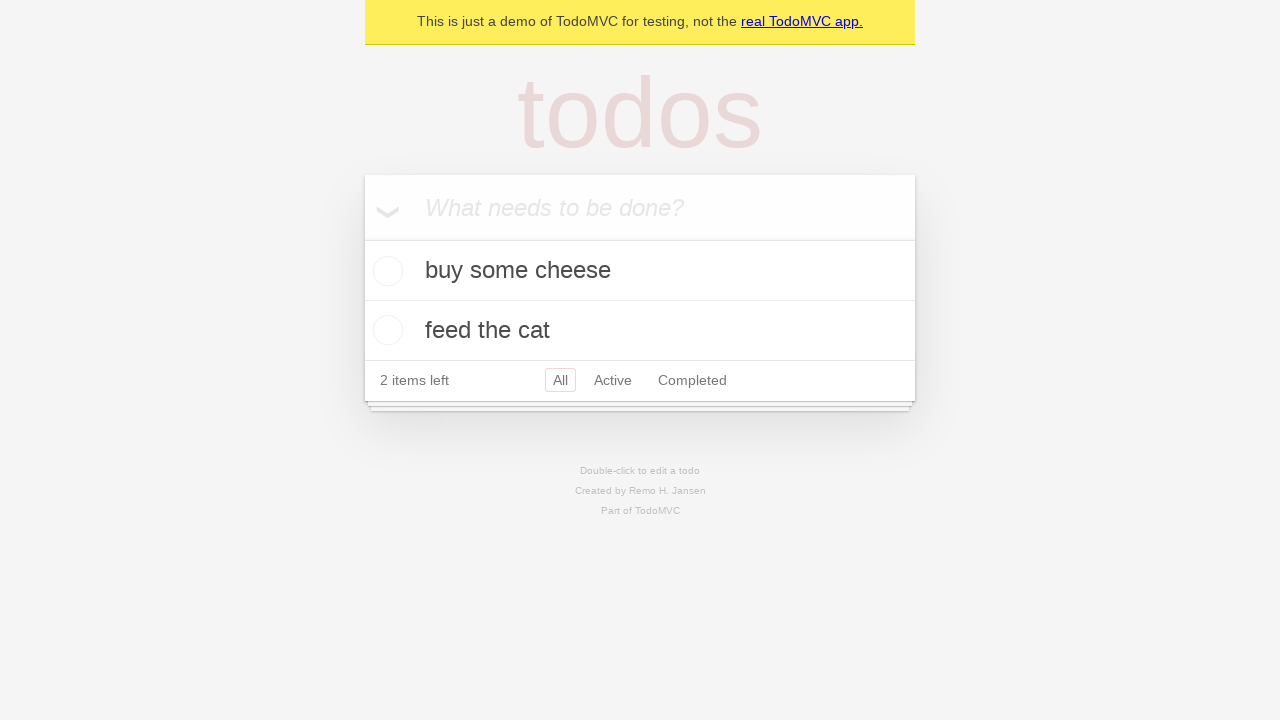

Filled todo input with 'book a doctors appointment' on internal:attr=[placeholder="What needs to be done?"i]
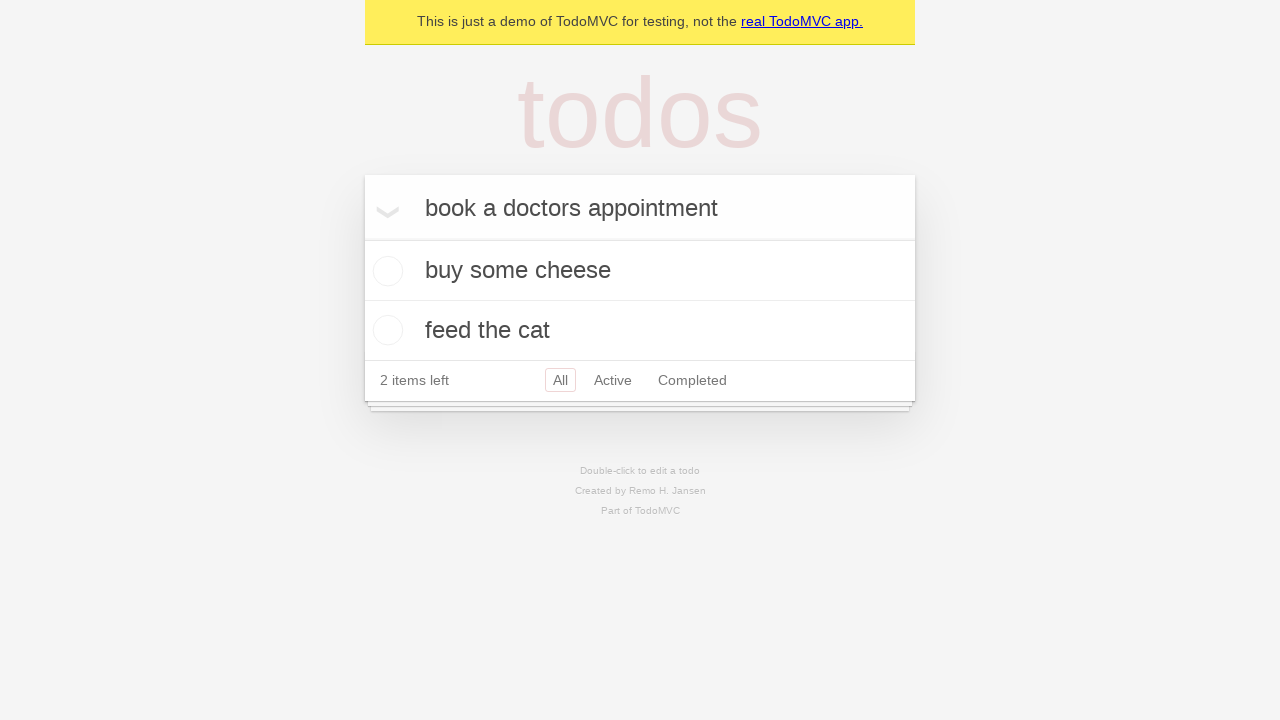

Pressed Enter to create todo 'book a doctors appointment' on internal:attr=[placeholder="What needs to be done?"i]
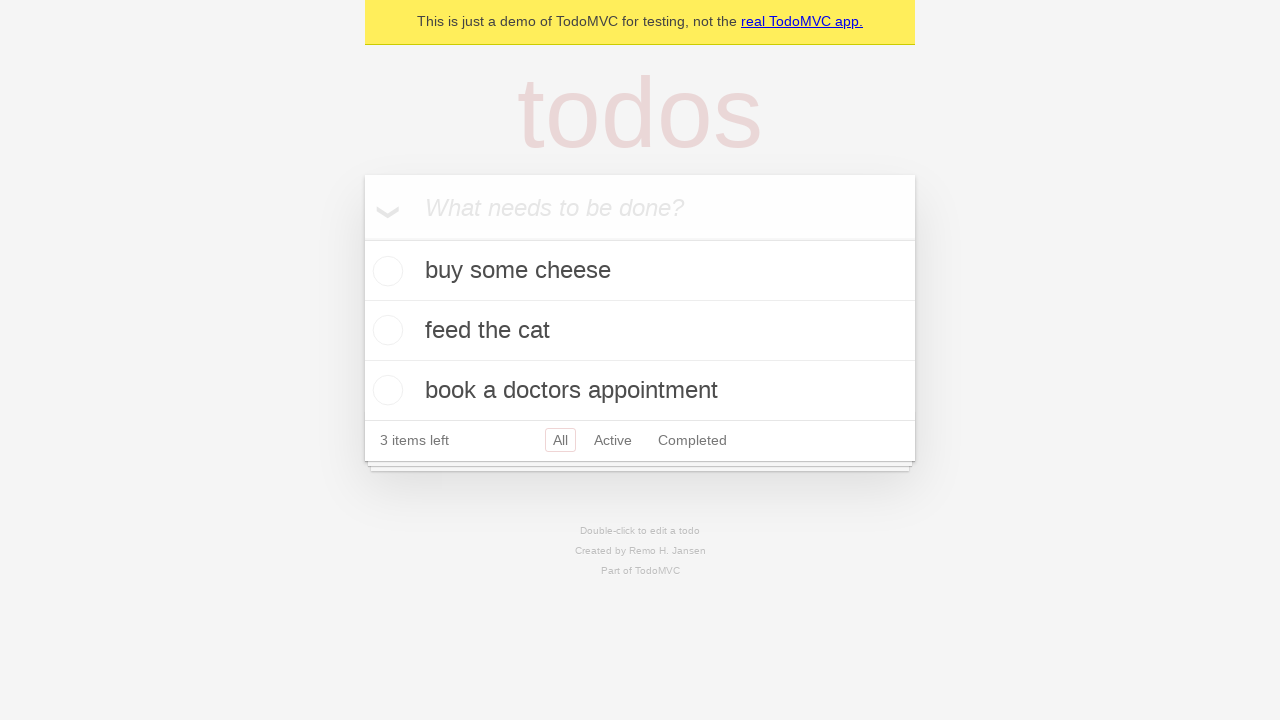

Waited for todo items to load
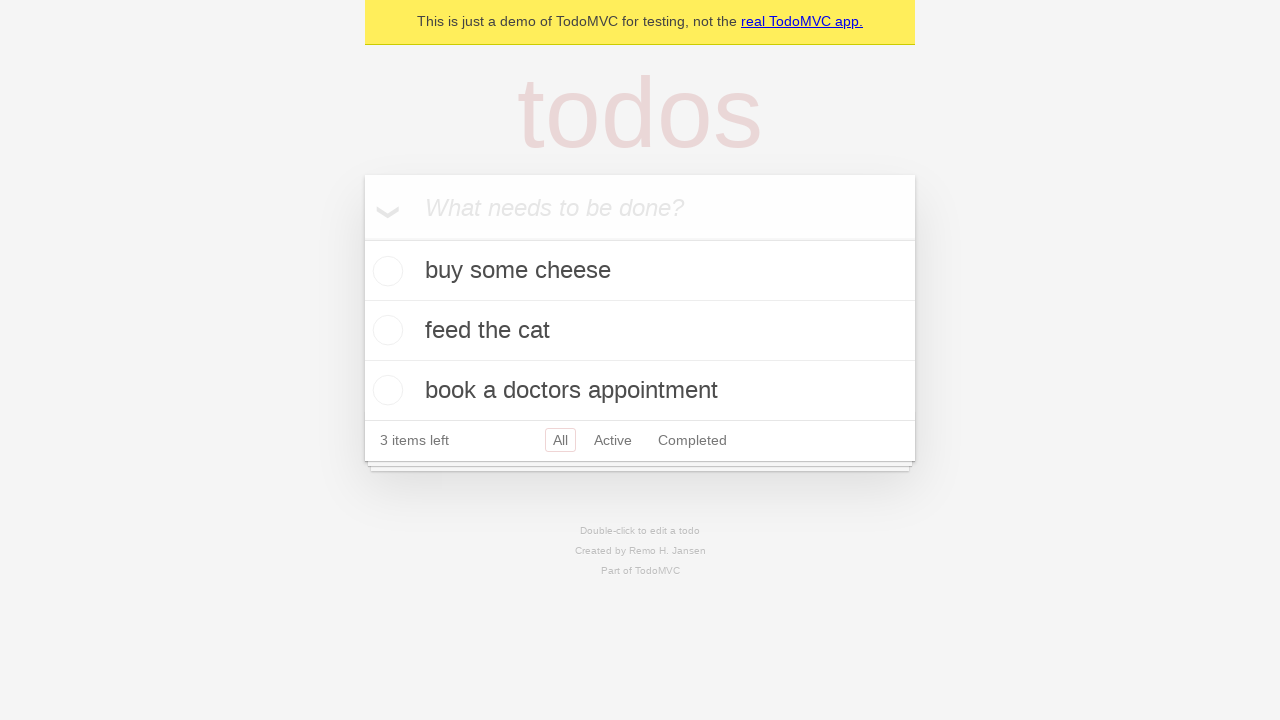

Double-clicked on the second todo item to enter edit mode at (640, 331) on internal:testid=[data-testid="todo-item"s] >> nth=1
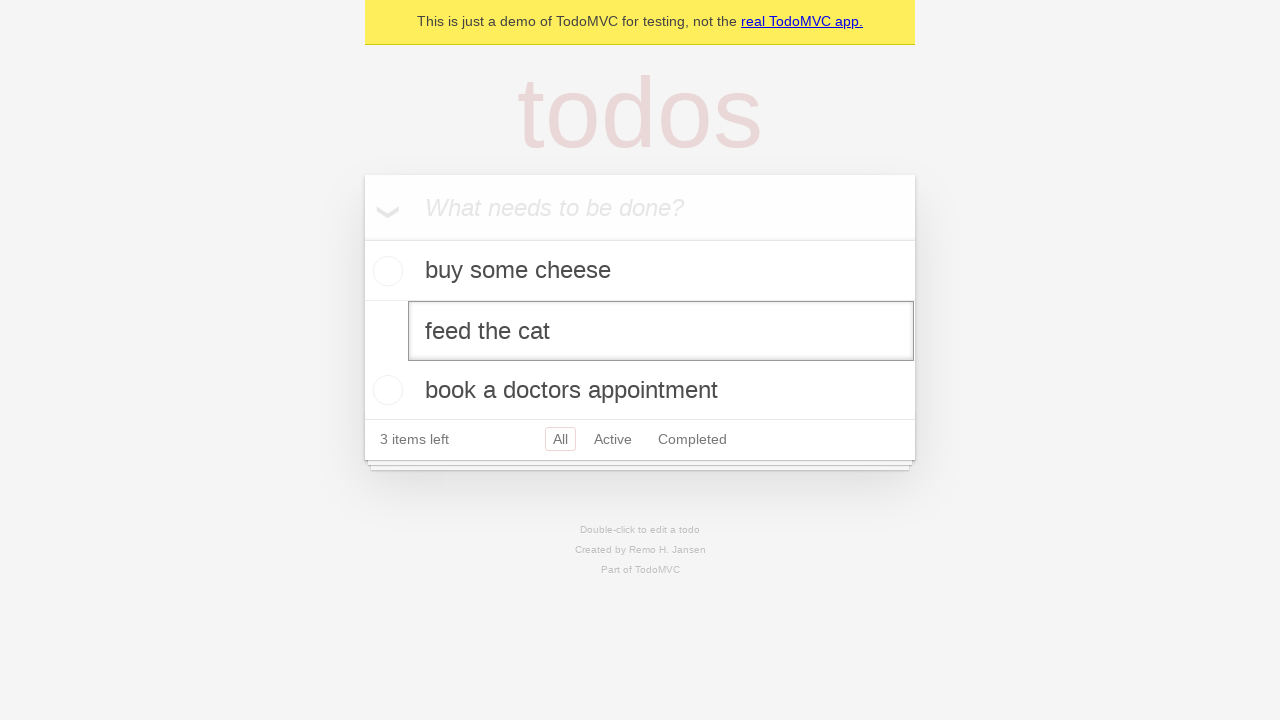

Filled edit field with text containing leading and trailing spaces on internal:testid=[data-testid="todo-item"s] >> nth=1 >> internal:role=textbox[nam
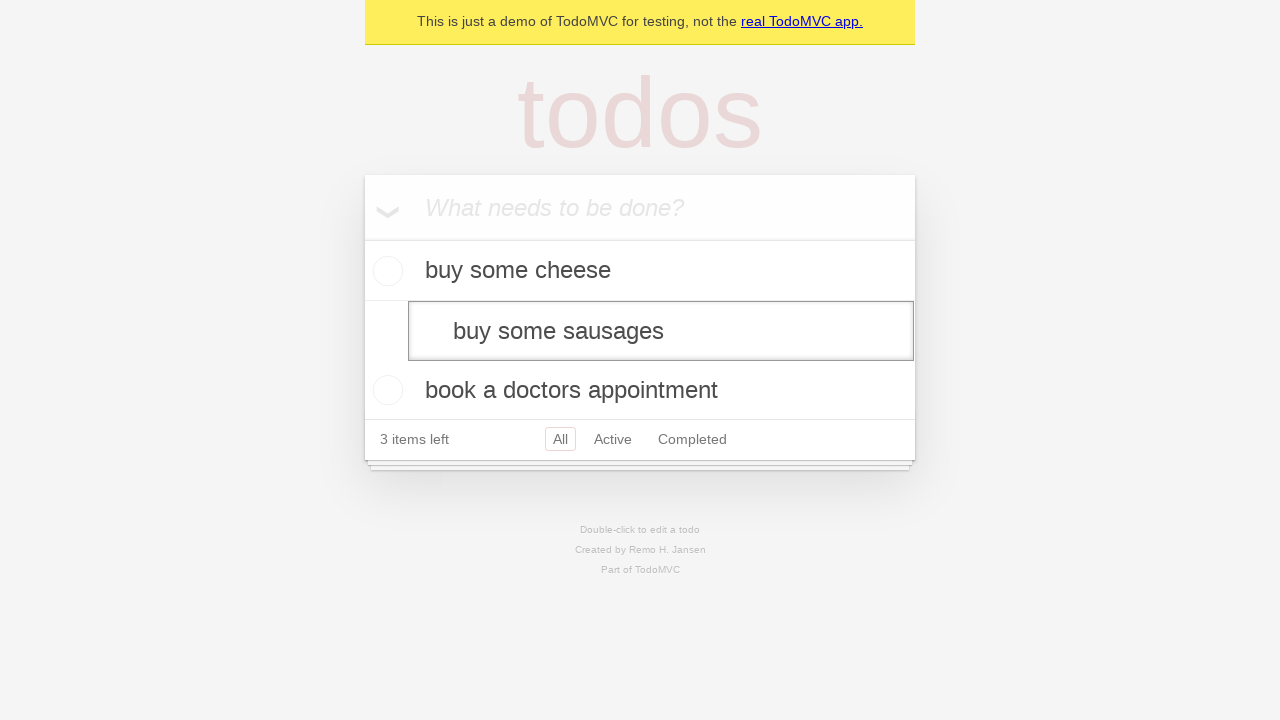

Pressed Enter to save edited todo and verify text is trimmed on internal:testid=[data-testid="todo-item"s] >> nth=1 >> internal:role=textbox[nam
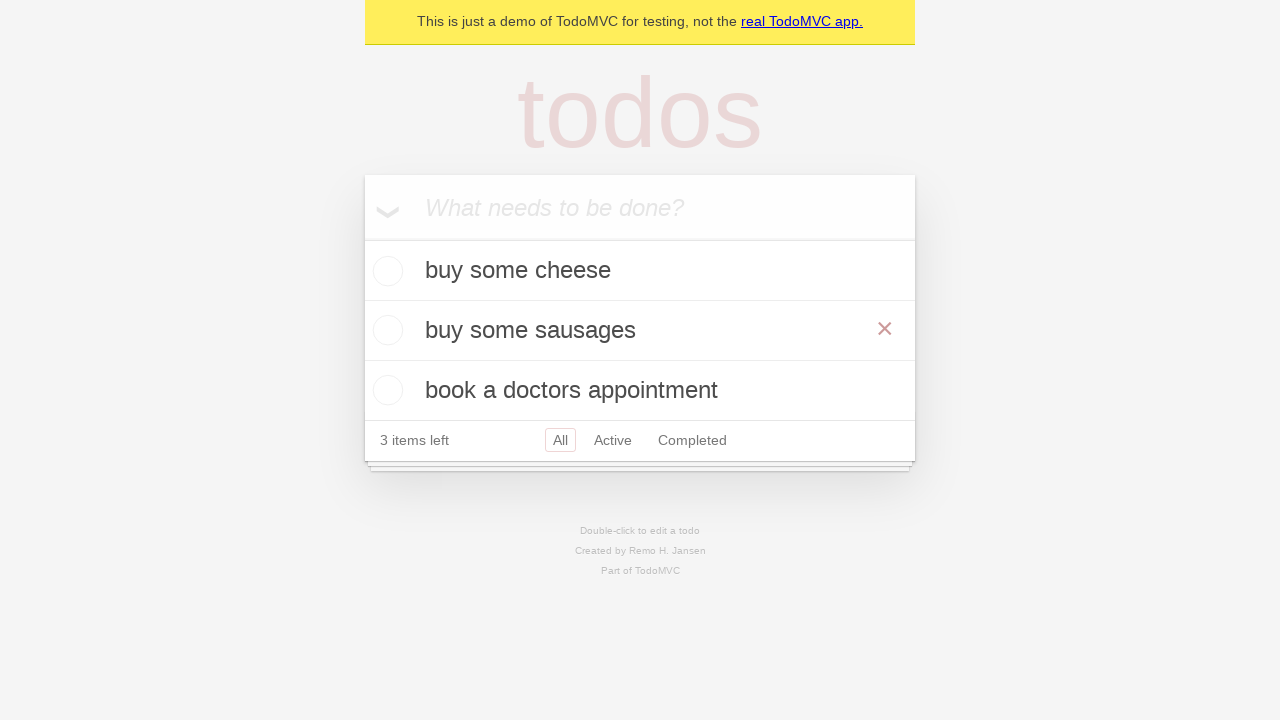

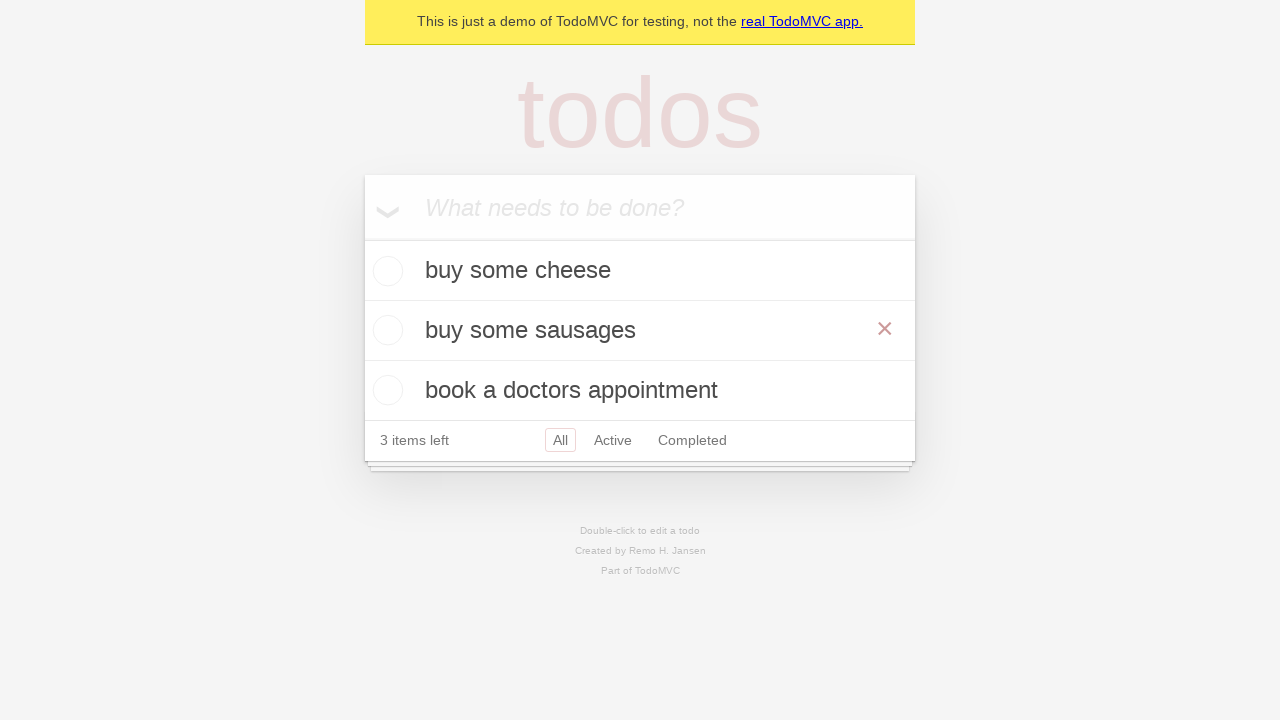